Navigates to demoblaze homepage and verifies the presence of specific text content

Starting URL: https://www.demoblaze.com/

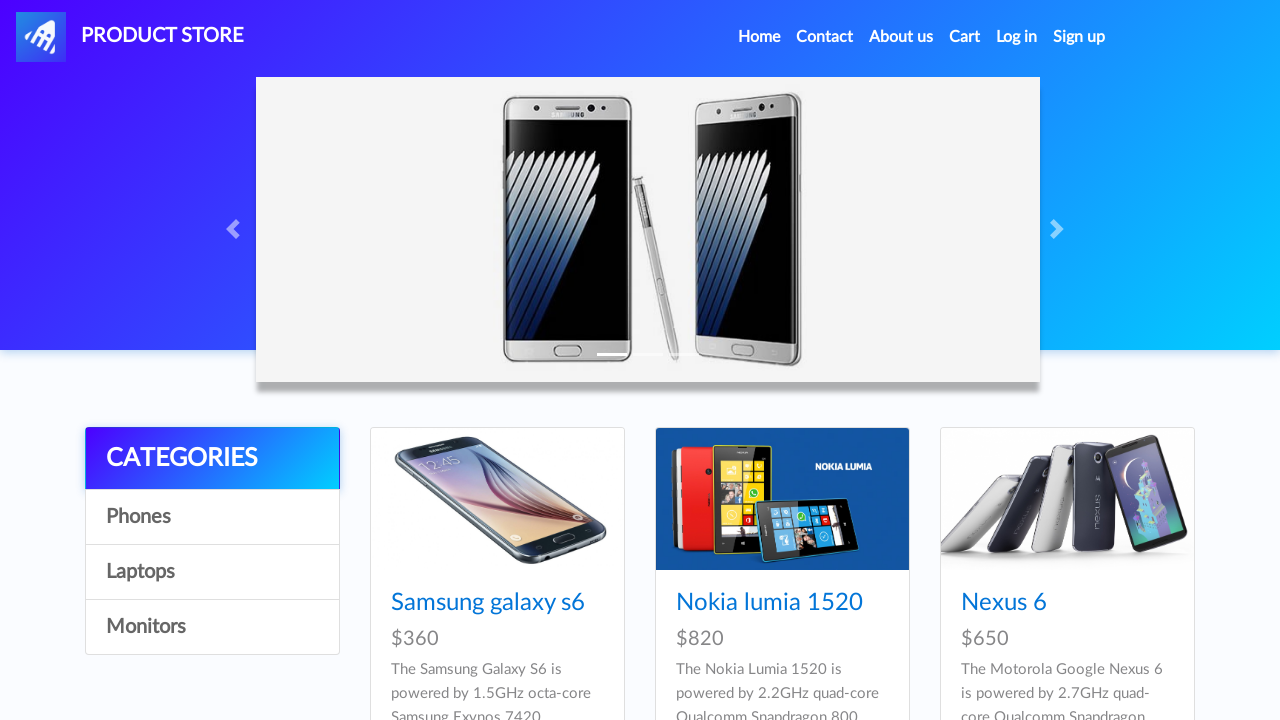

Waited for paragraph element in col-sm-4 to become visible
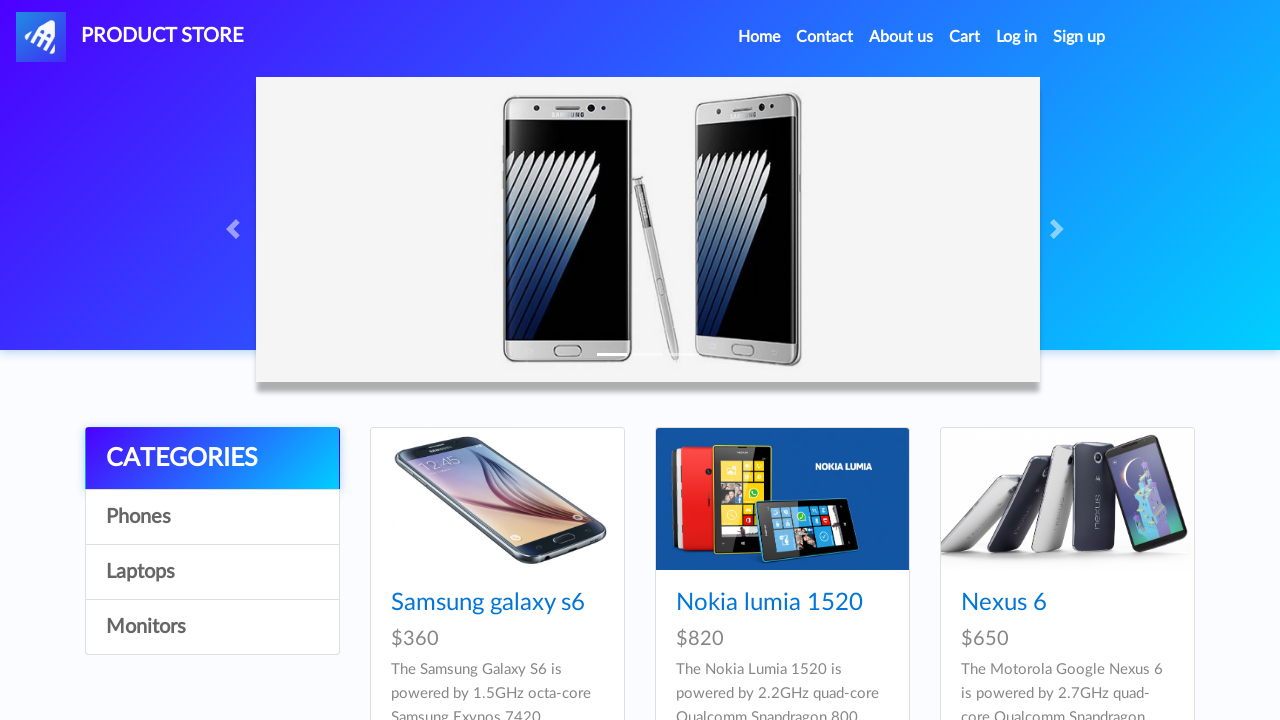

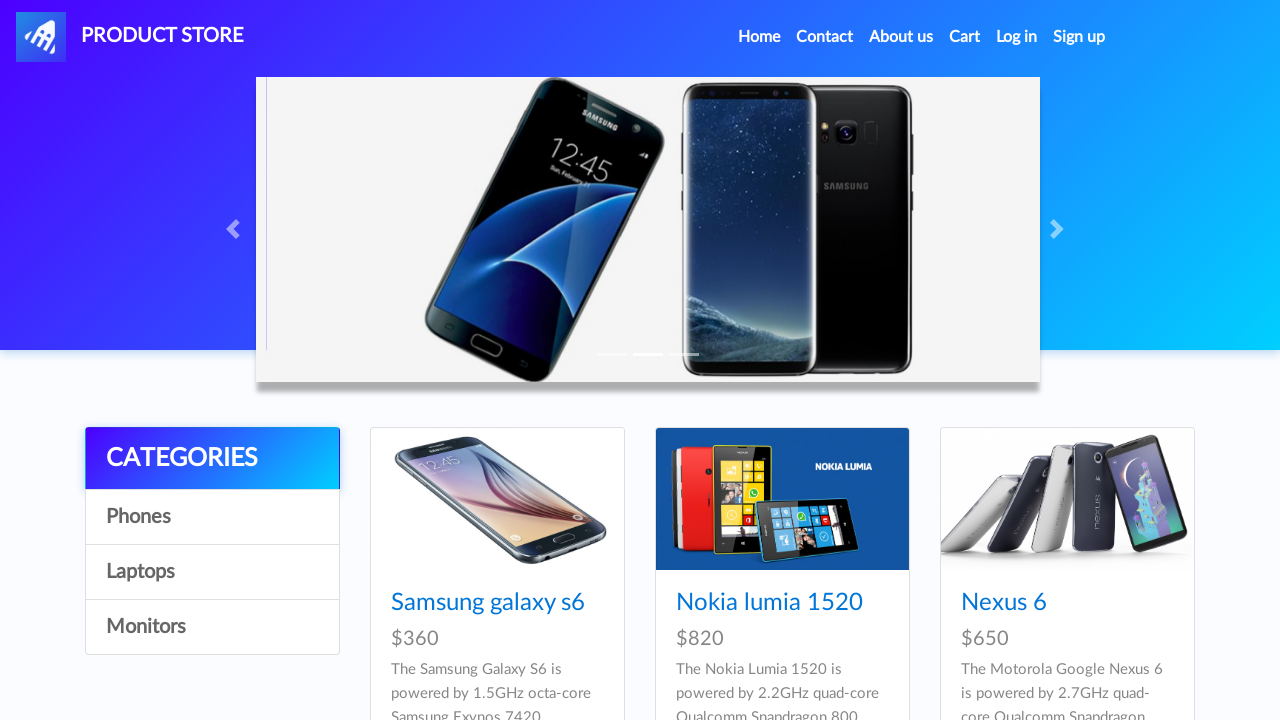